Tests adding a new person to the employee list by clicking Add person, filling all form fields (name, surname, job, date of birth, checkbox, radio button, dropdown), and submitting

Starting URL: https://kristinek.github.io/site/tasks/list_of_people

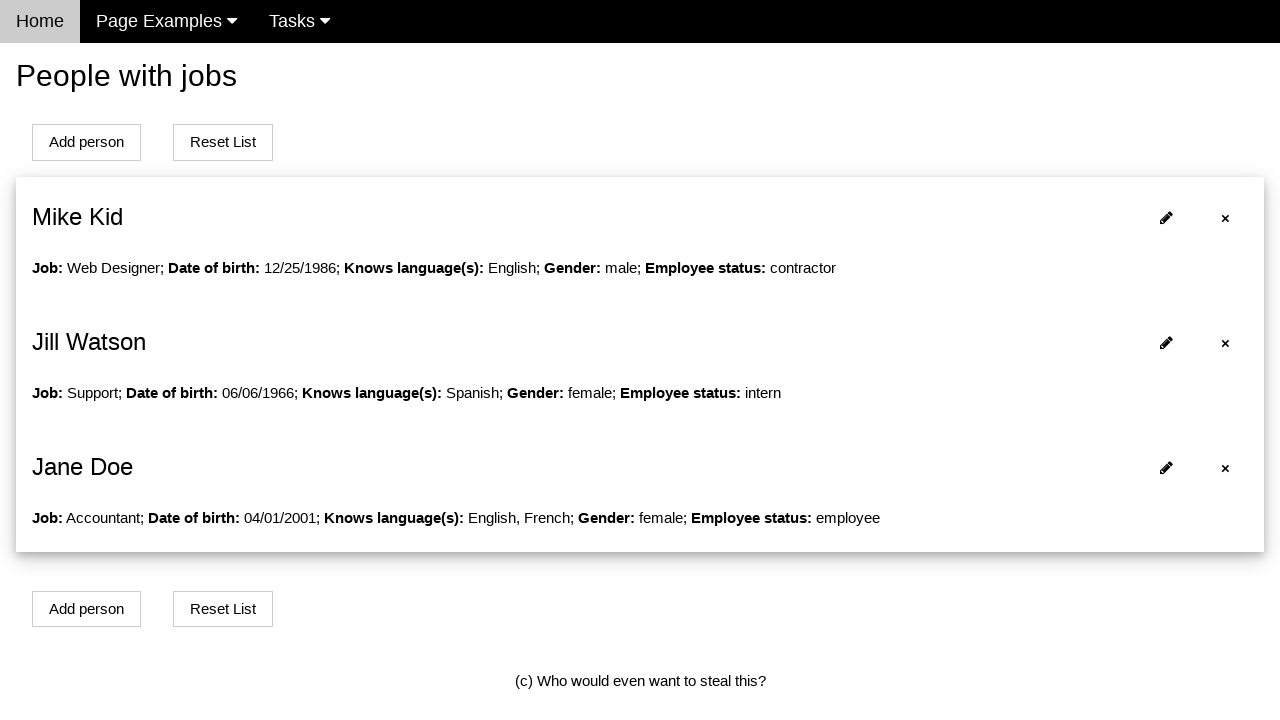

Clicked Add person button to open modal dialog at (86, 142) on xpath=//button[@onclick='openModalForAddPerson()']
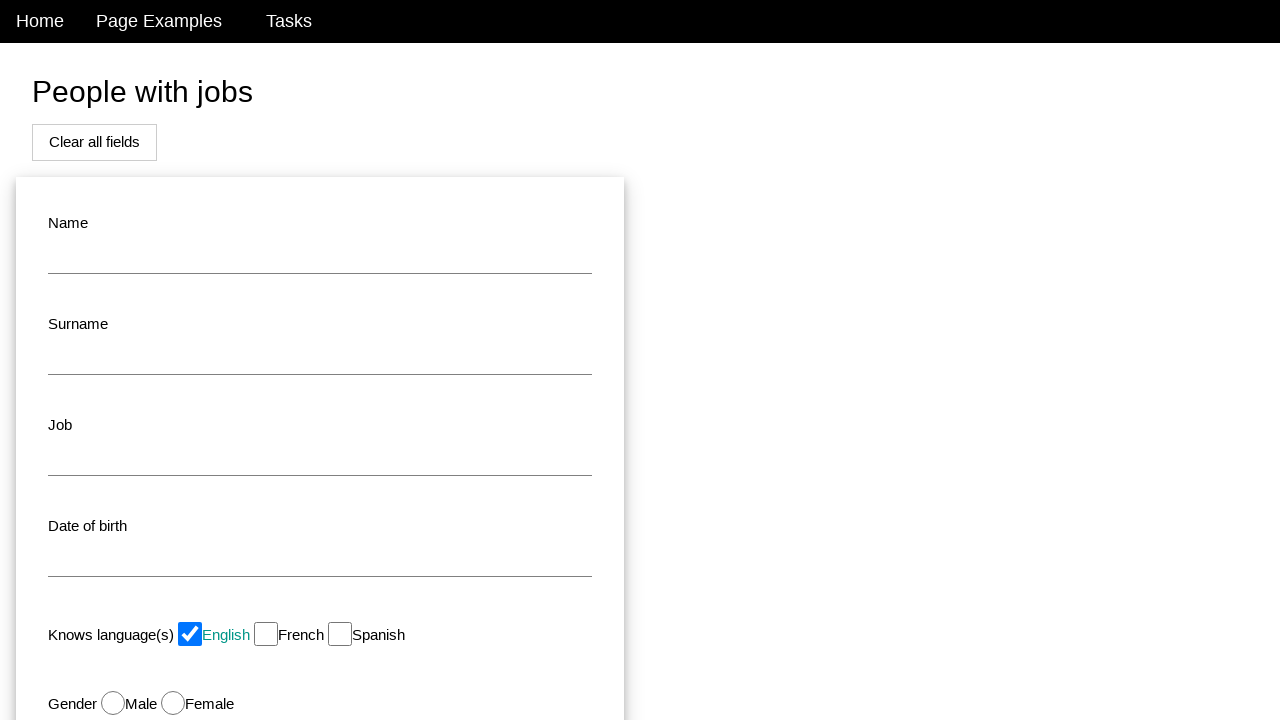

Filled name field with 'John' on #name
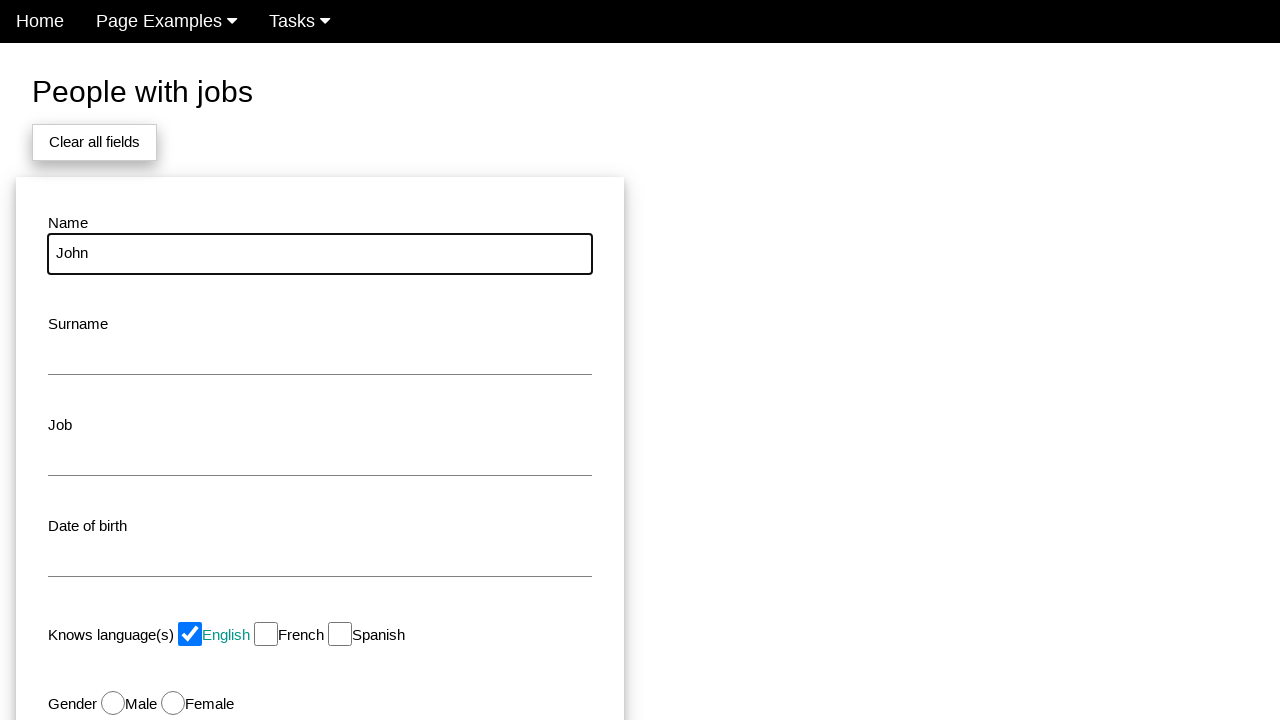

Filled surname field with 'Smith' on #surname
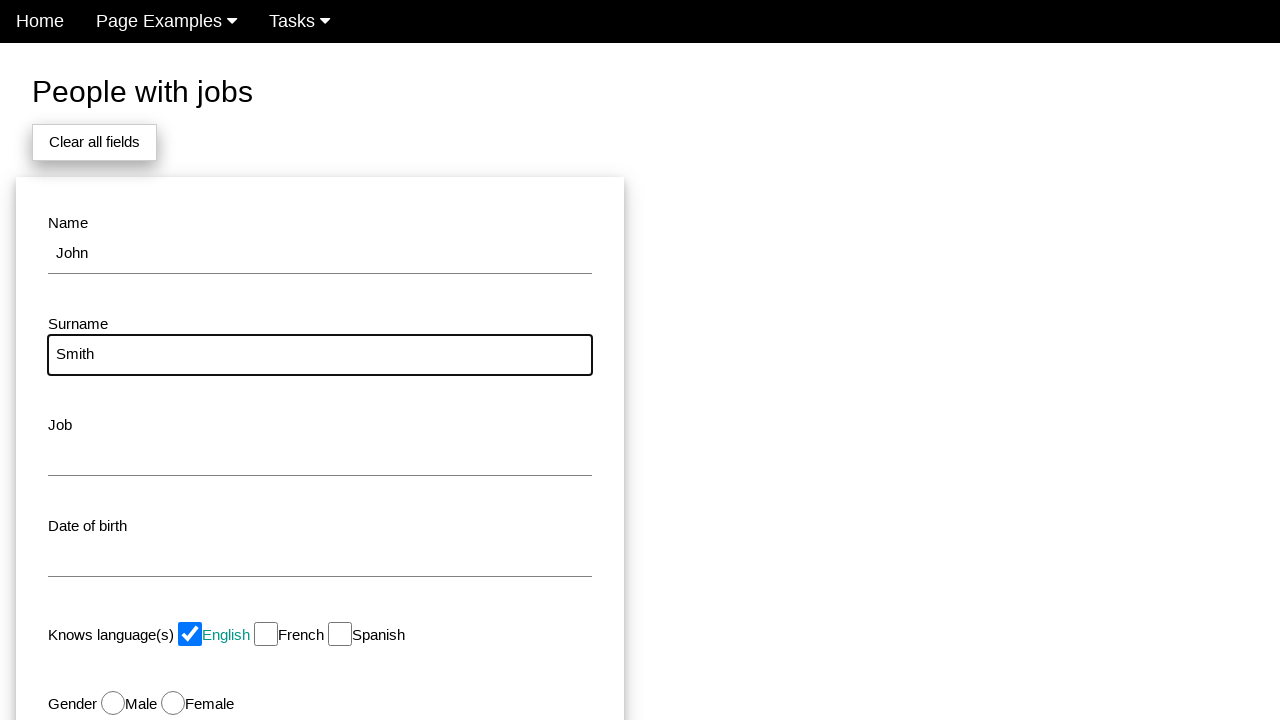

Filled job field with 'Developer' on #job
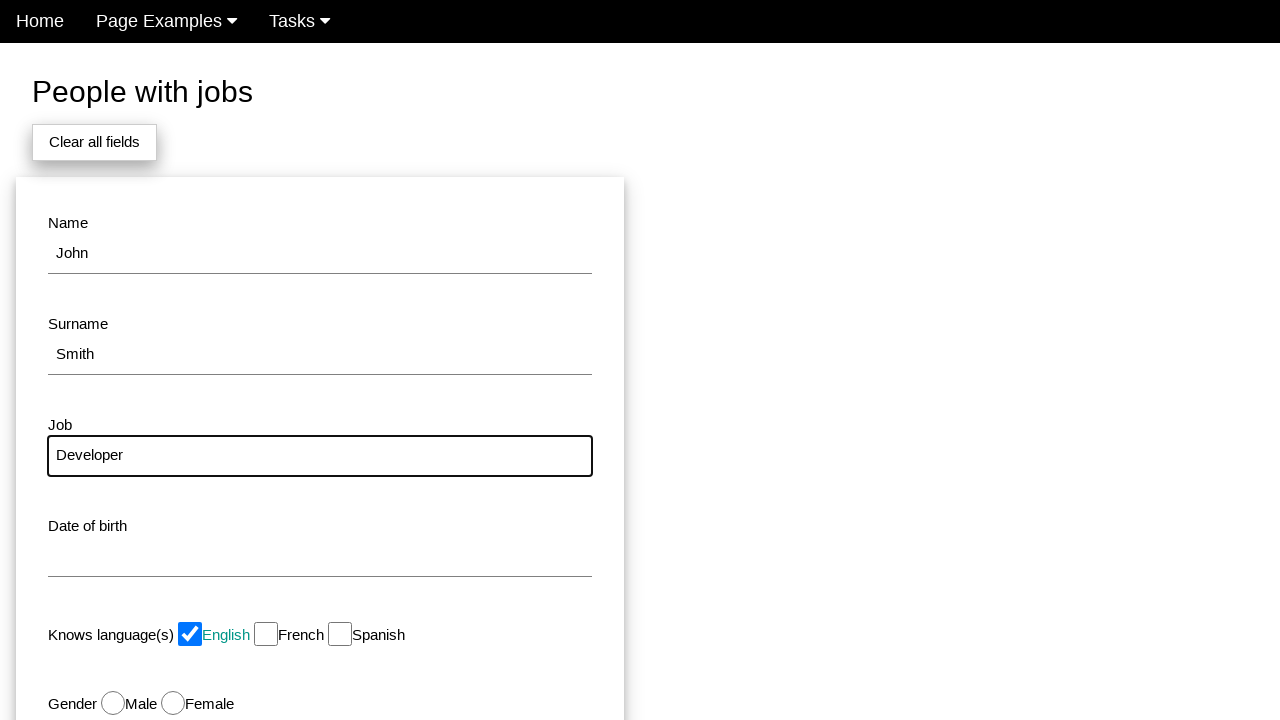

Filled date of birth field with '1990-05-15' on #dob
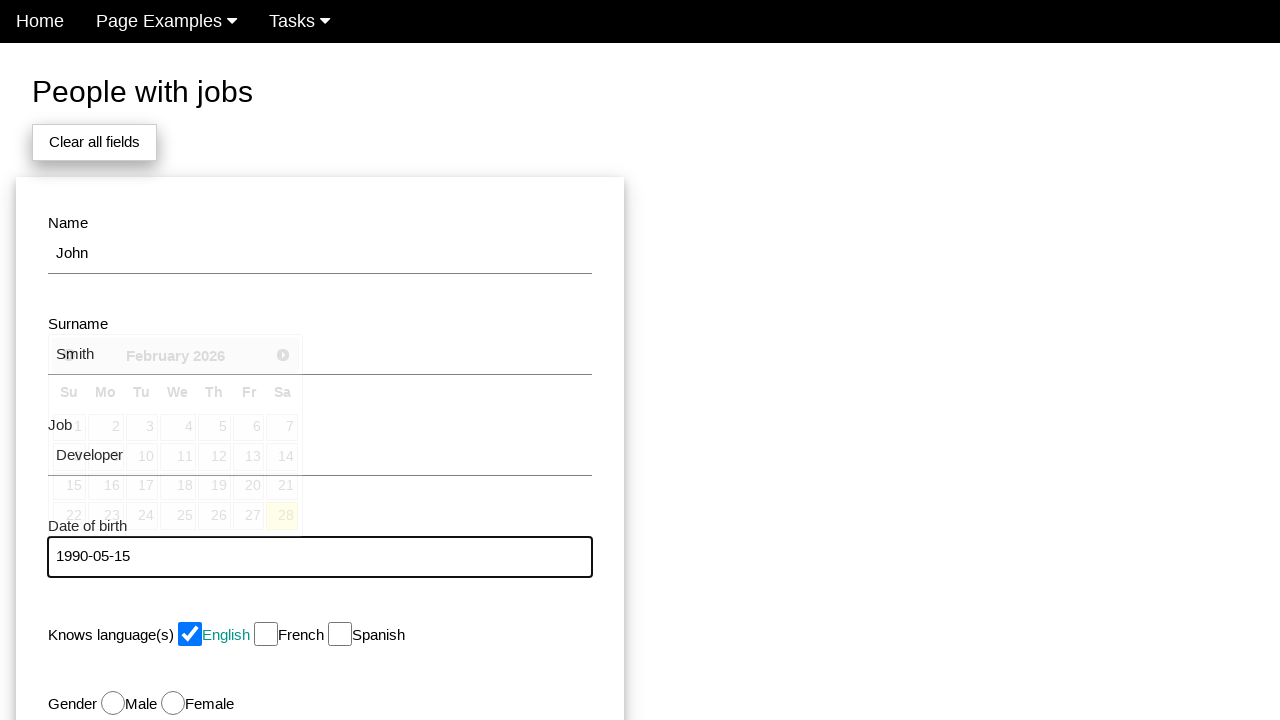

Pressed Tab key to move focus to next field
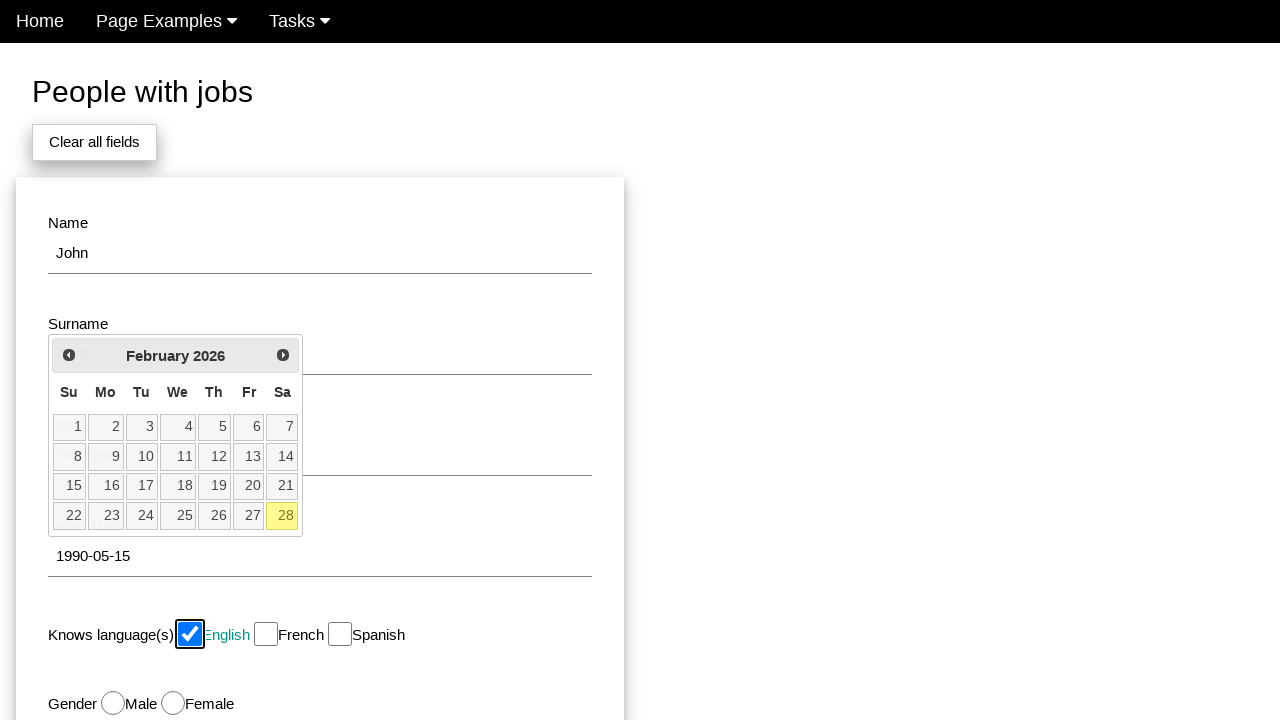

Selected Male gender radio button at (113, 703) on #male
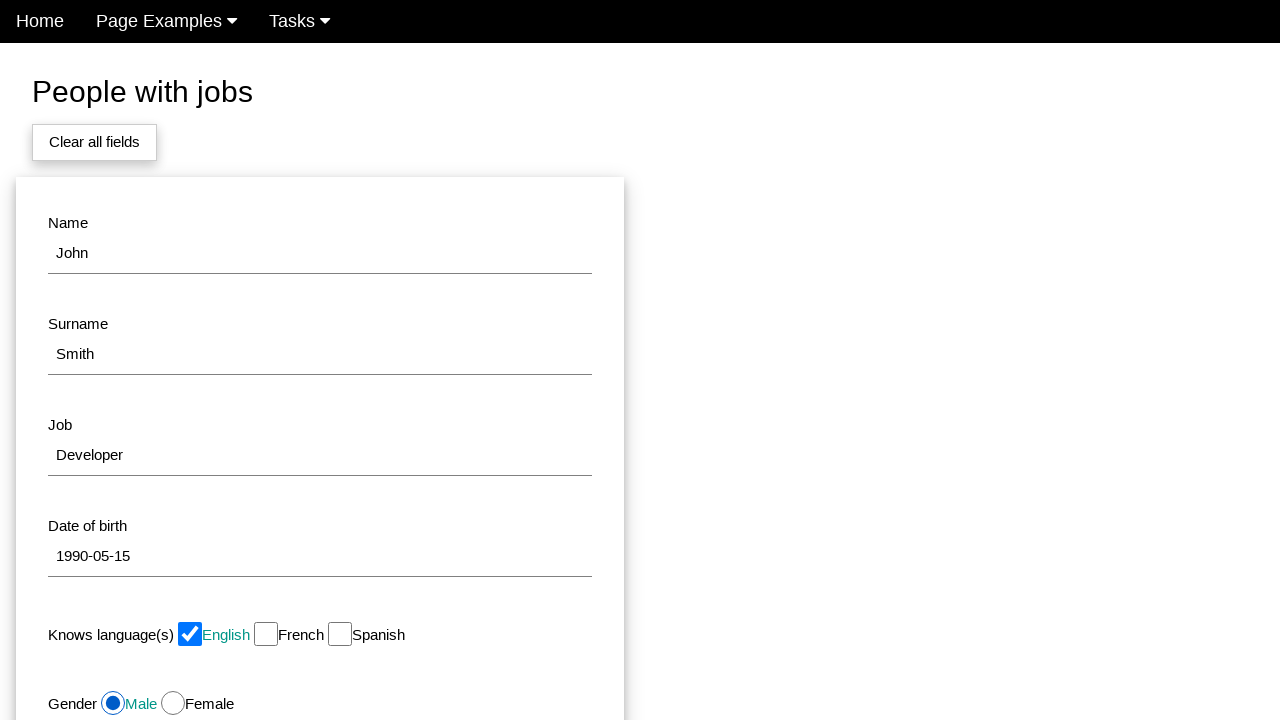

Selected 'Employee' from status dropdown on select[name='option']
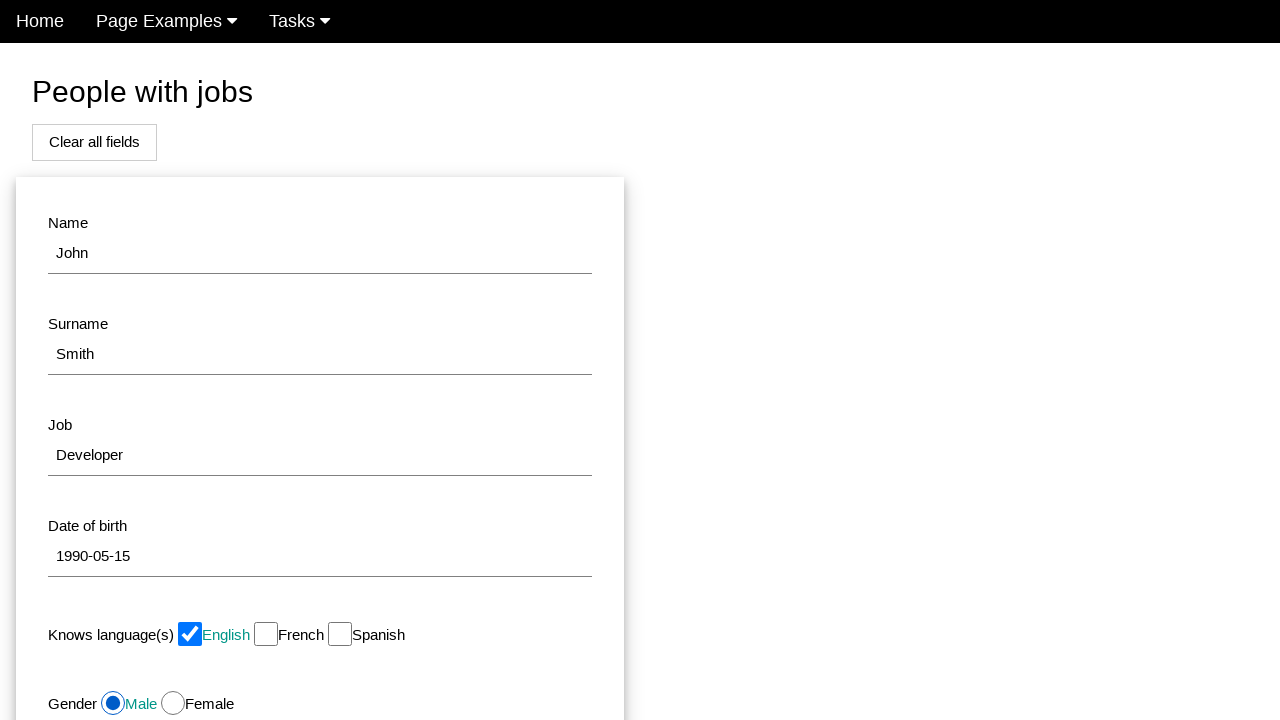

Clicked Add button to submit form and create new person at (178, 510) on xpath=//button[@onclick='addPersonToList()']
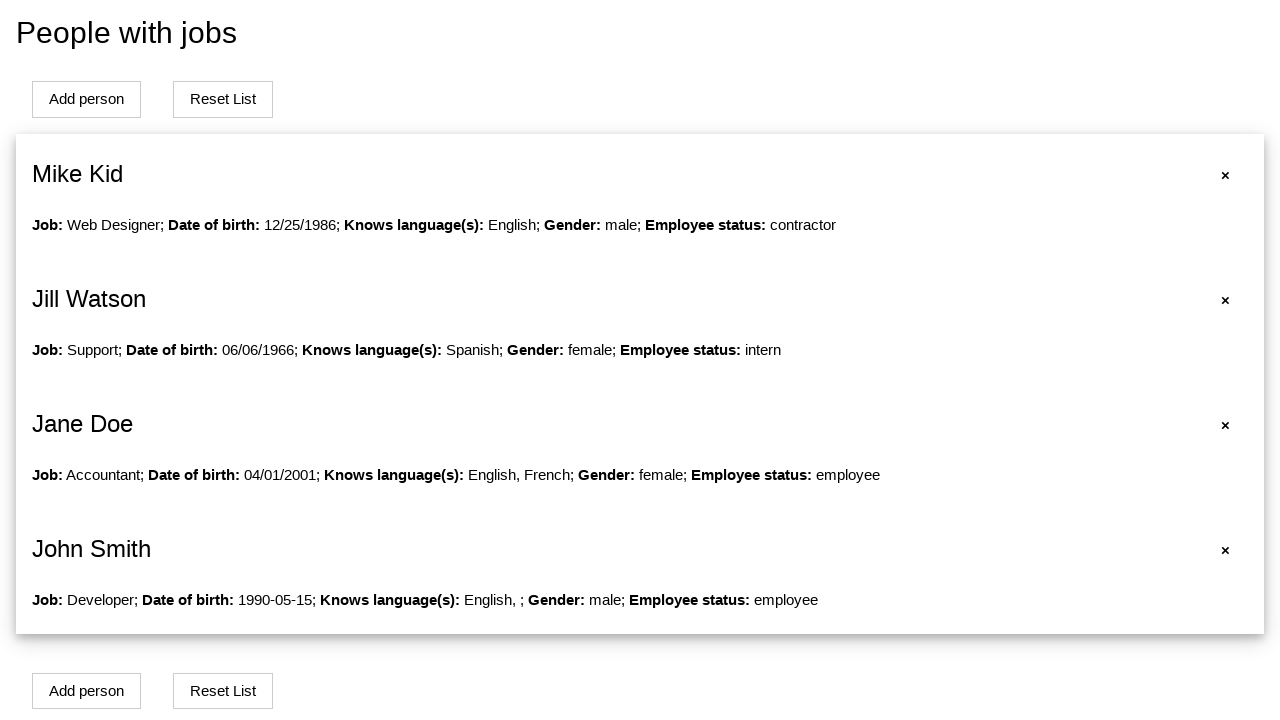

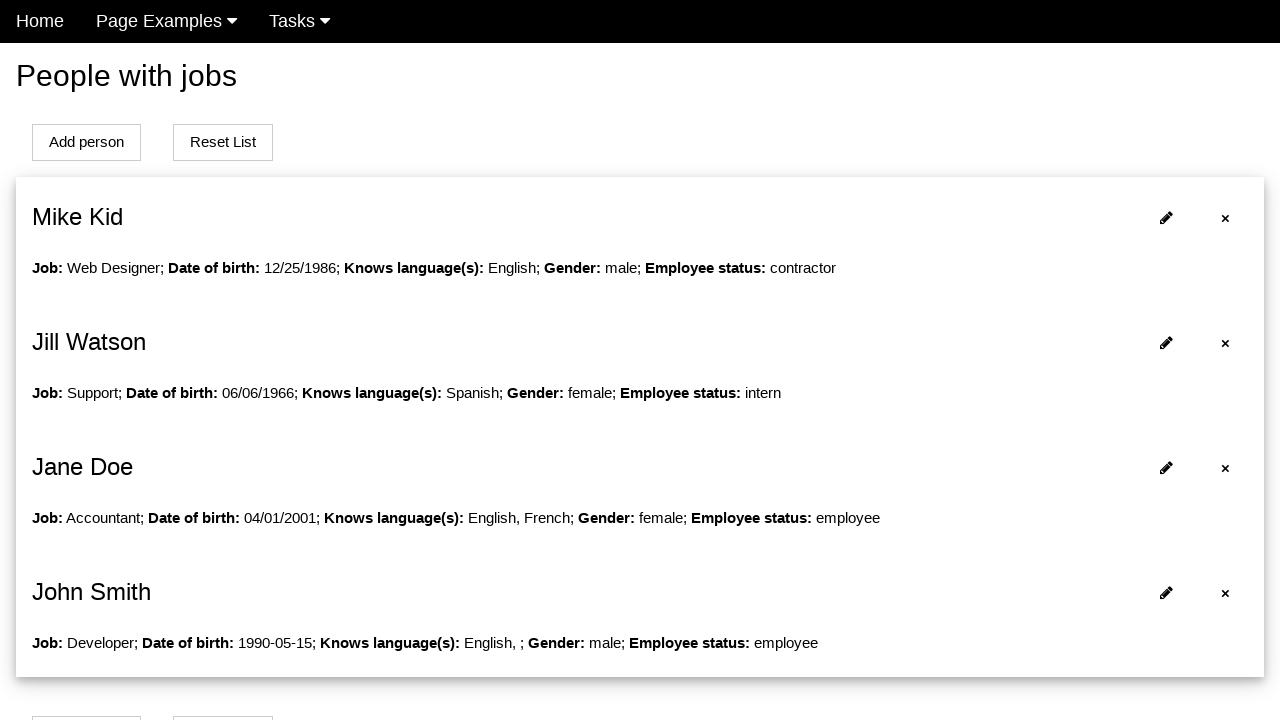